Tests tooltip on text field by hovering and verifying tooltip text appears

Starting URL: https://demoqa.com/tool-tips

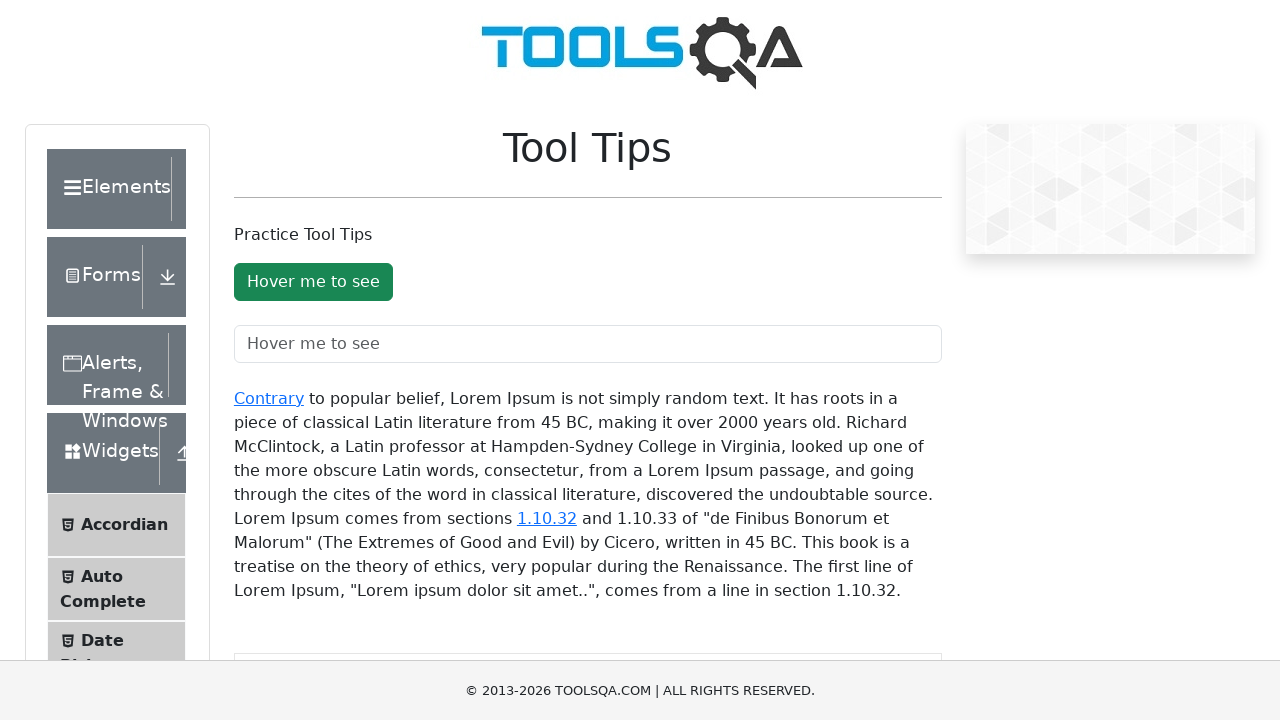

Hovered over the text field to trigger tooltip at (588, 344) on #toolTipTextField
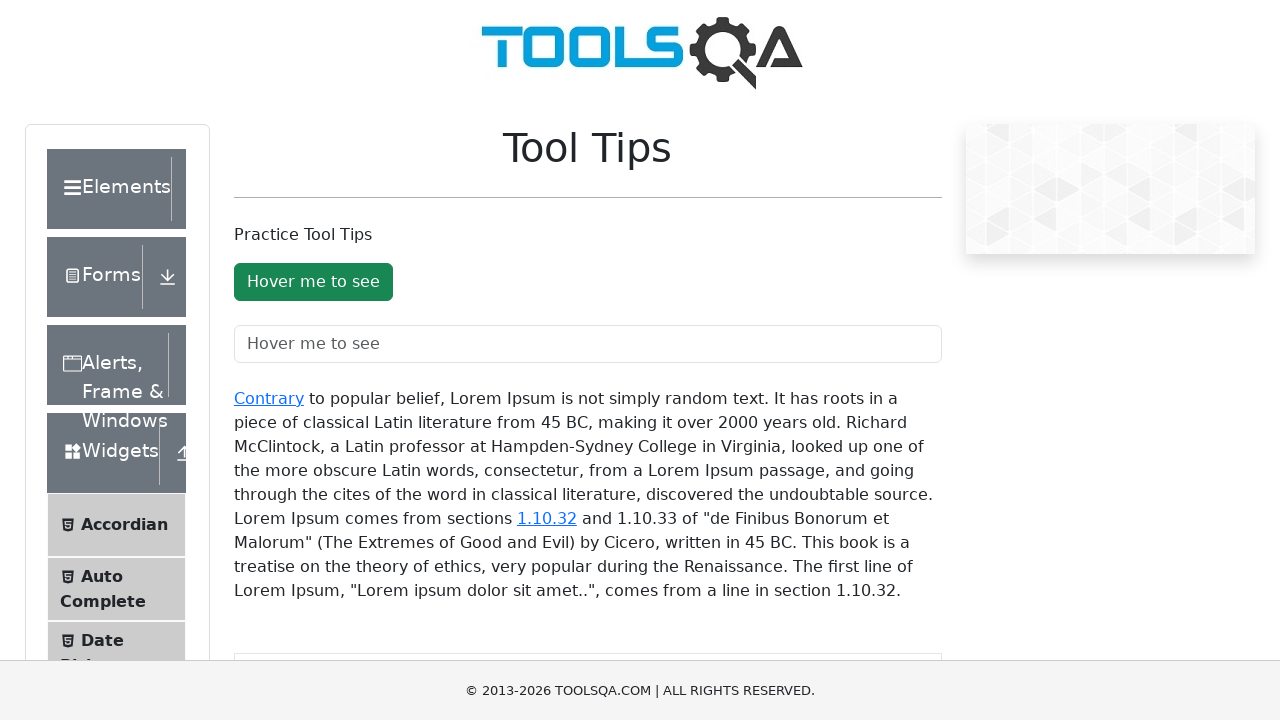

Tooltip appeared on text field
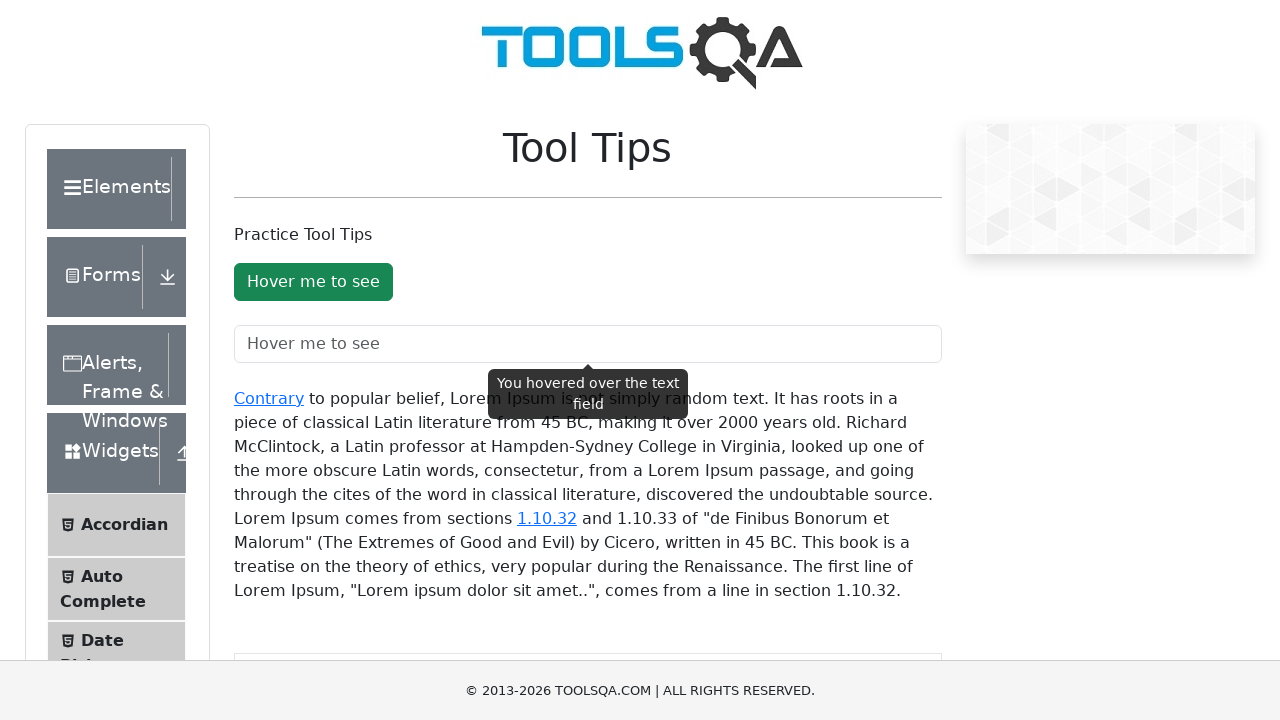

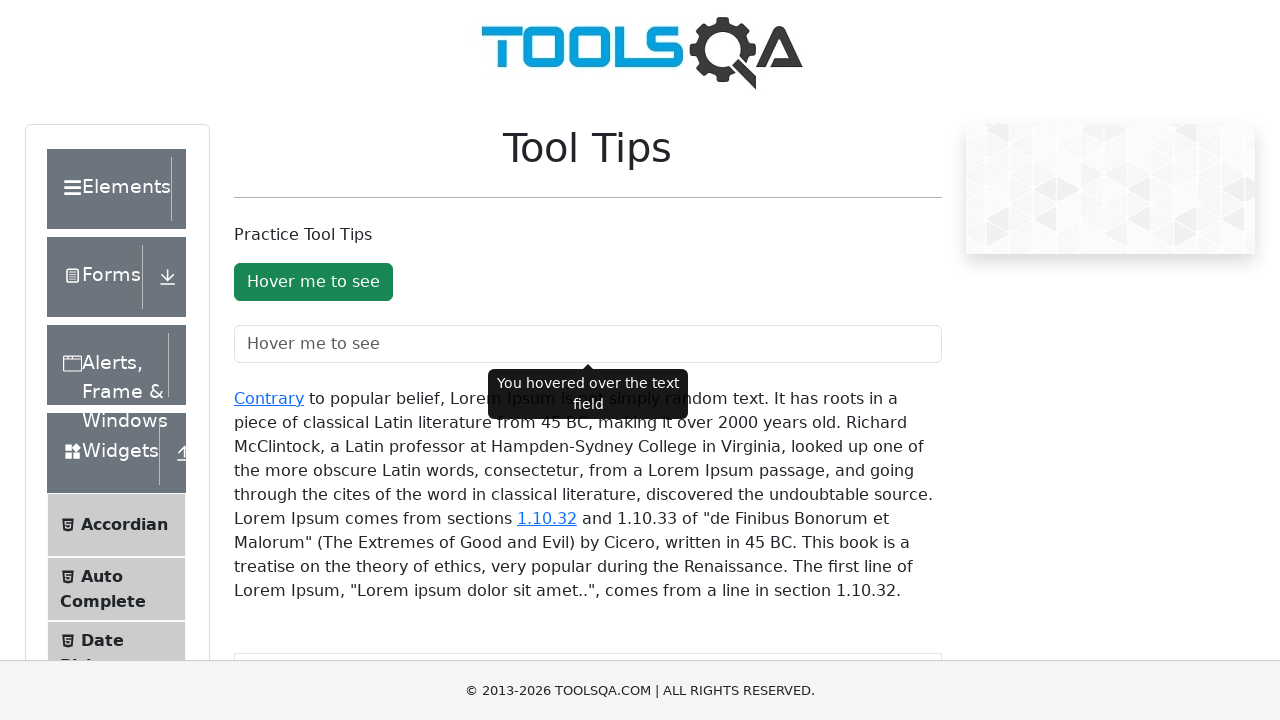